Navigates to the Form page and verifies the logo is displayed

Starting URL: http://uitest.duodecadits.com/

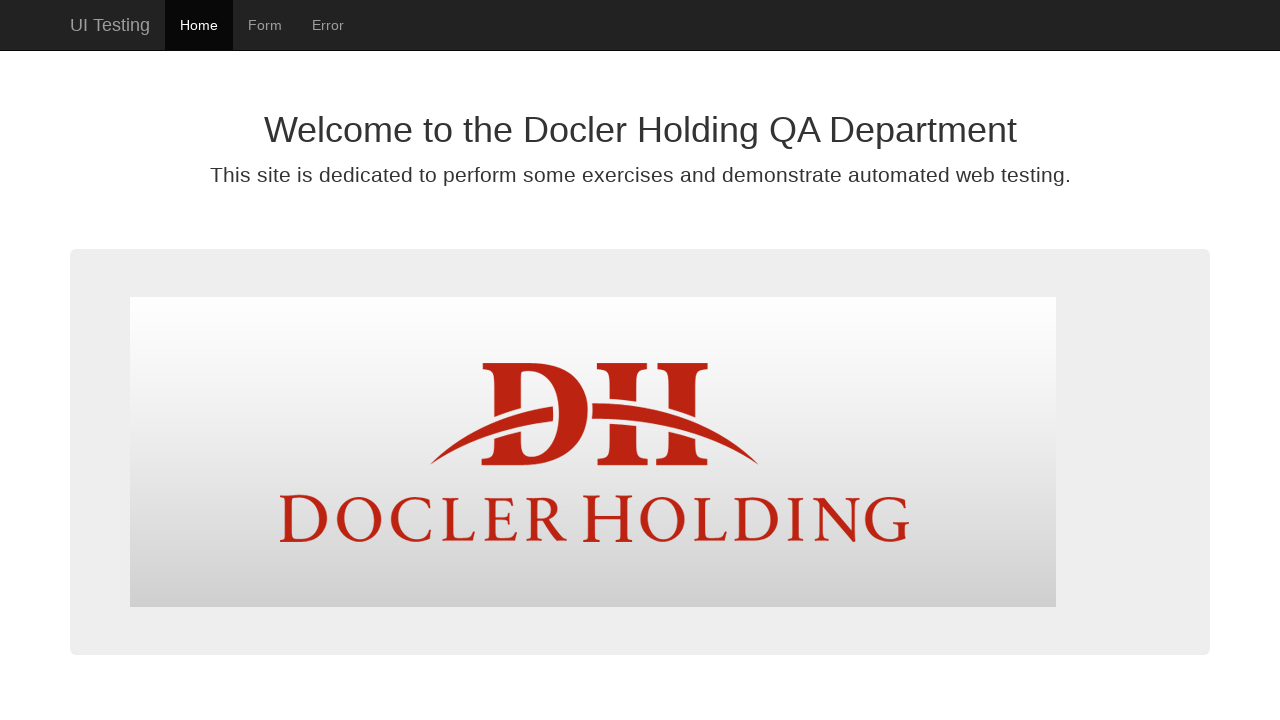

Clicked on Form navigation link at (265, 25) on text=Form
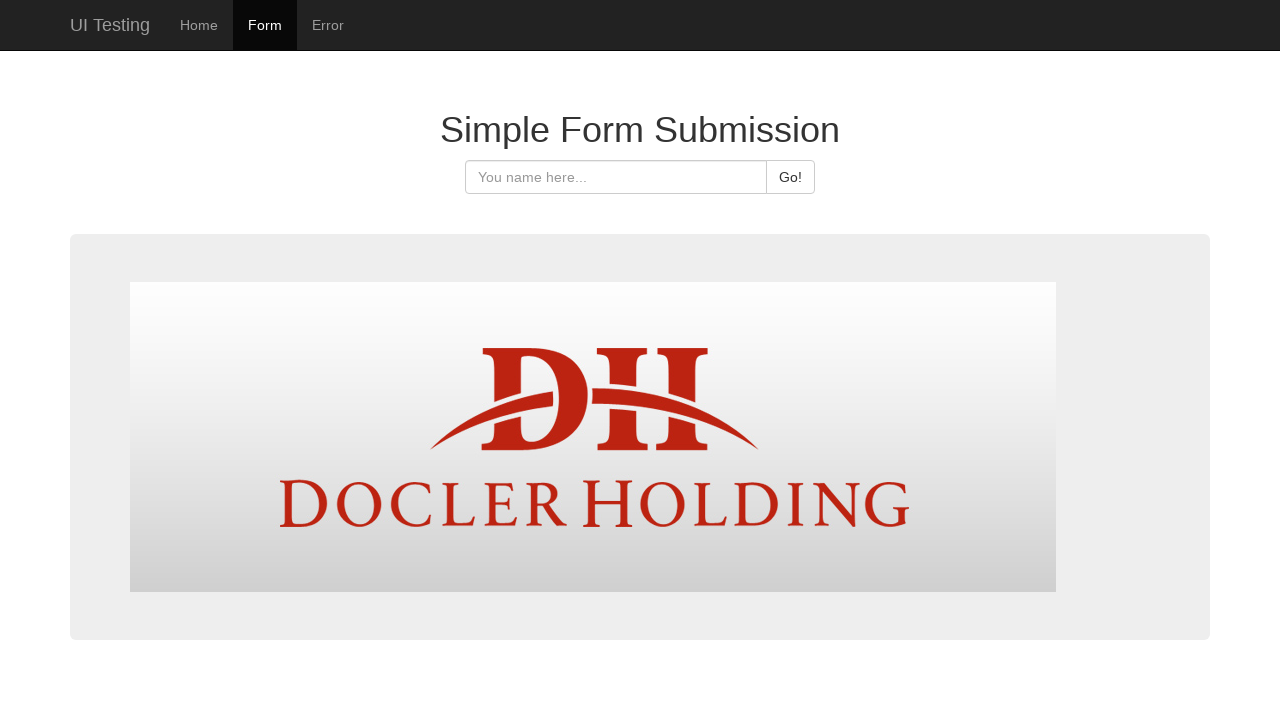

Logo element loaded on Form page
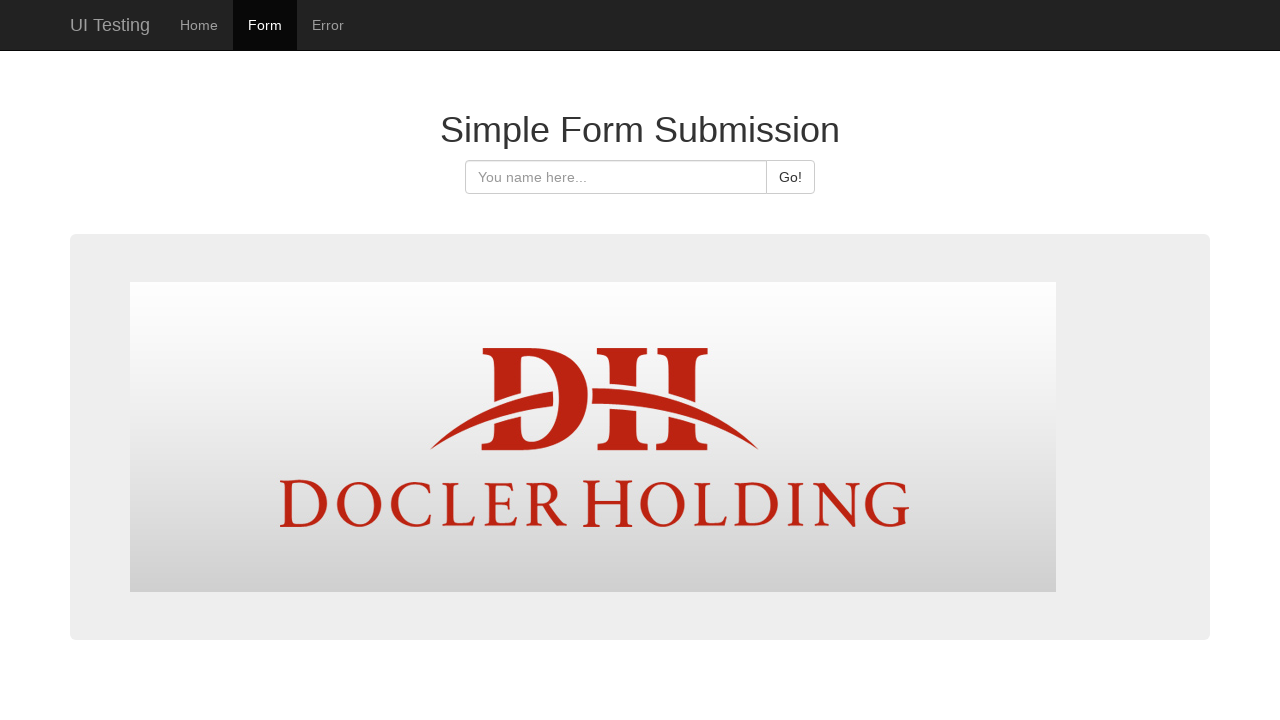

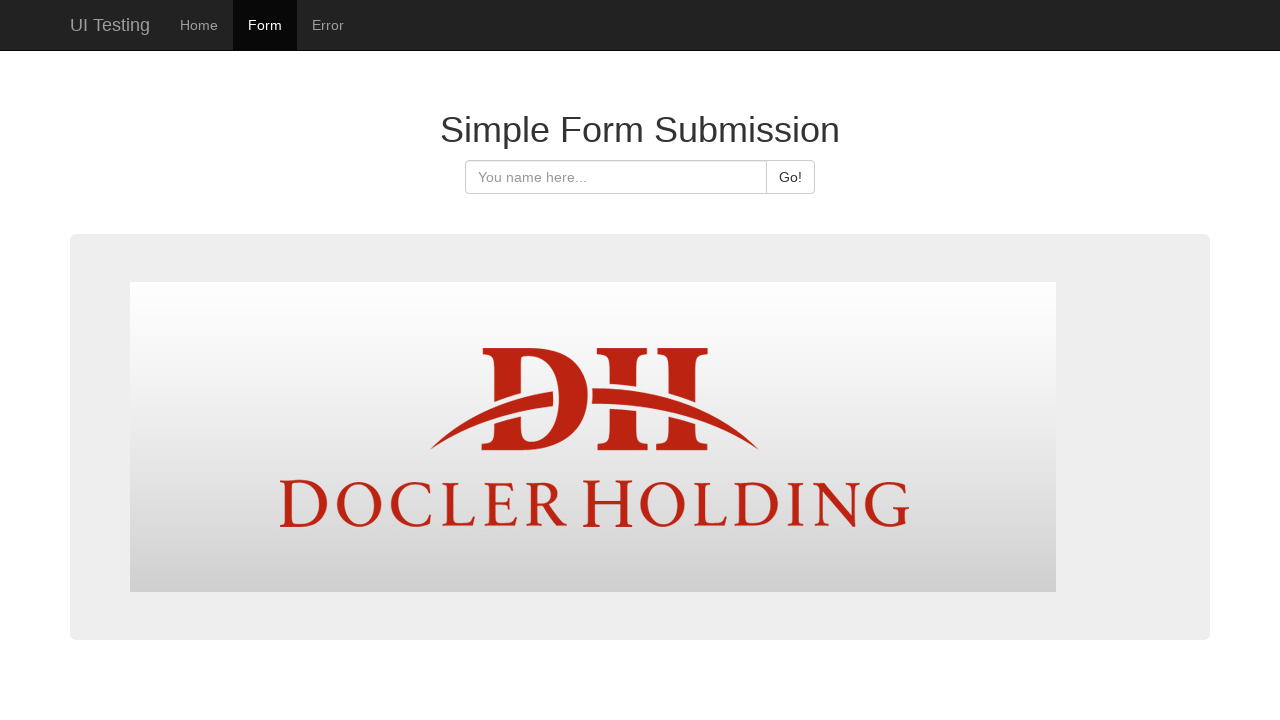